Tests JavaScript prompt alert handling by navigating to W3Schools tryit editor, switching to the result iframe, clicking a button that triggers a prompt alert, and dismissing the alert.

Starting URL: https://www.w3schools.com/js/tryit.asp?filename=tryjs_prompt

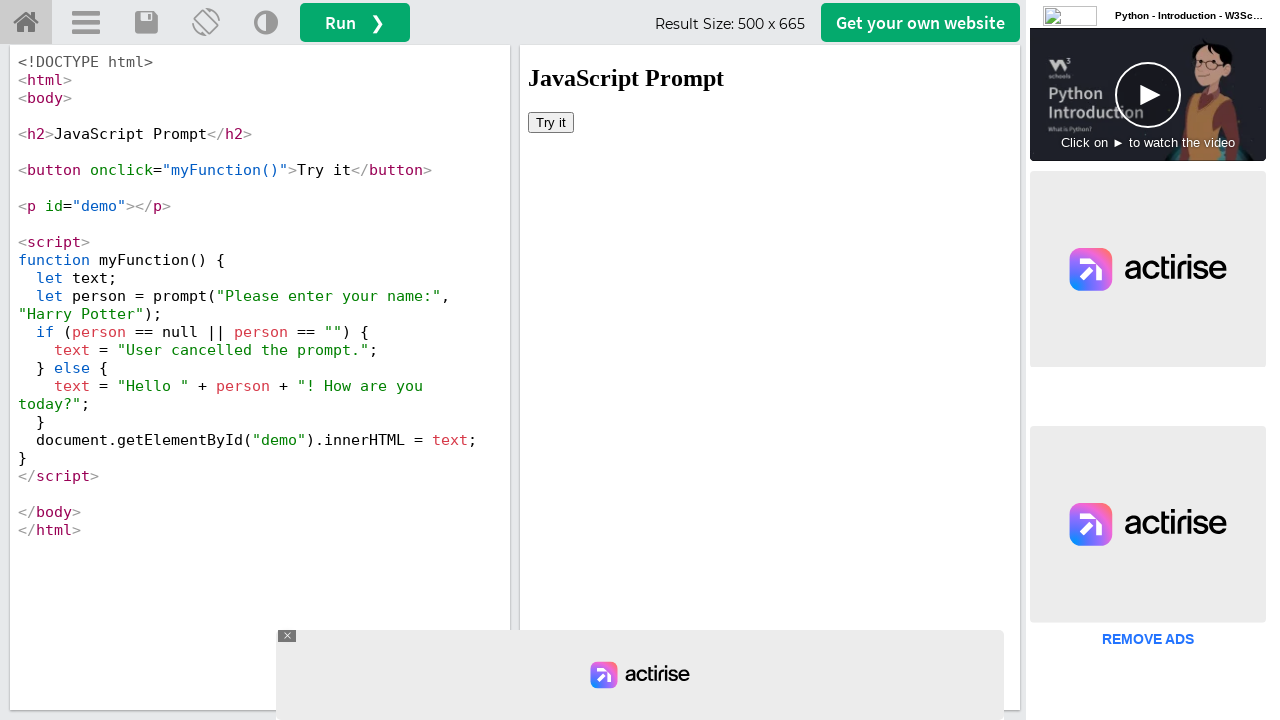

Set up dialog handler to dismiss prompt alerts
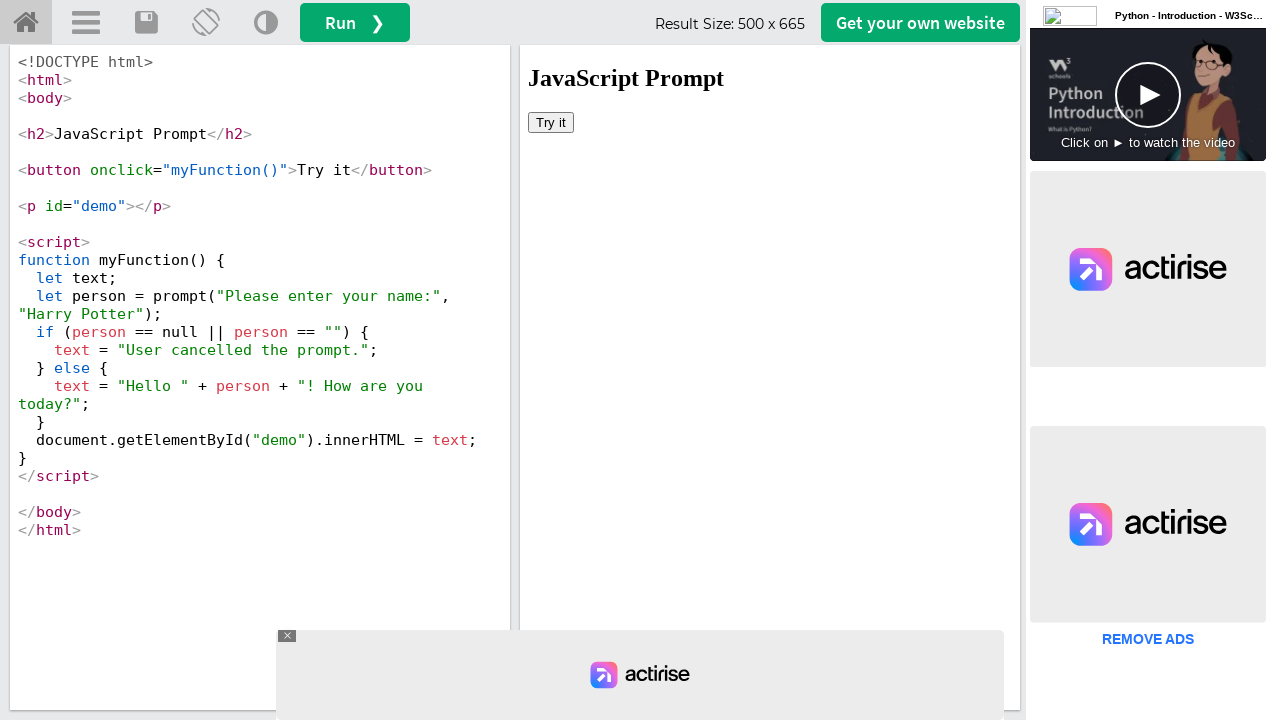

Located the result iframe (#iframeResult)
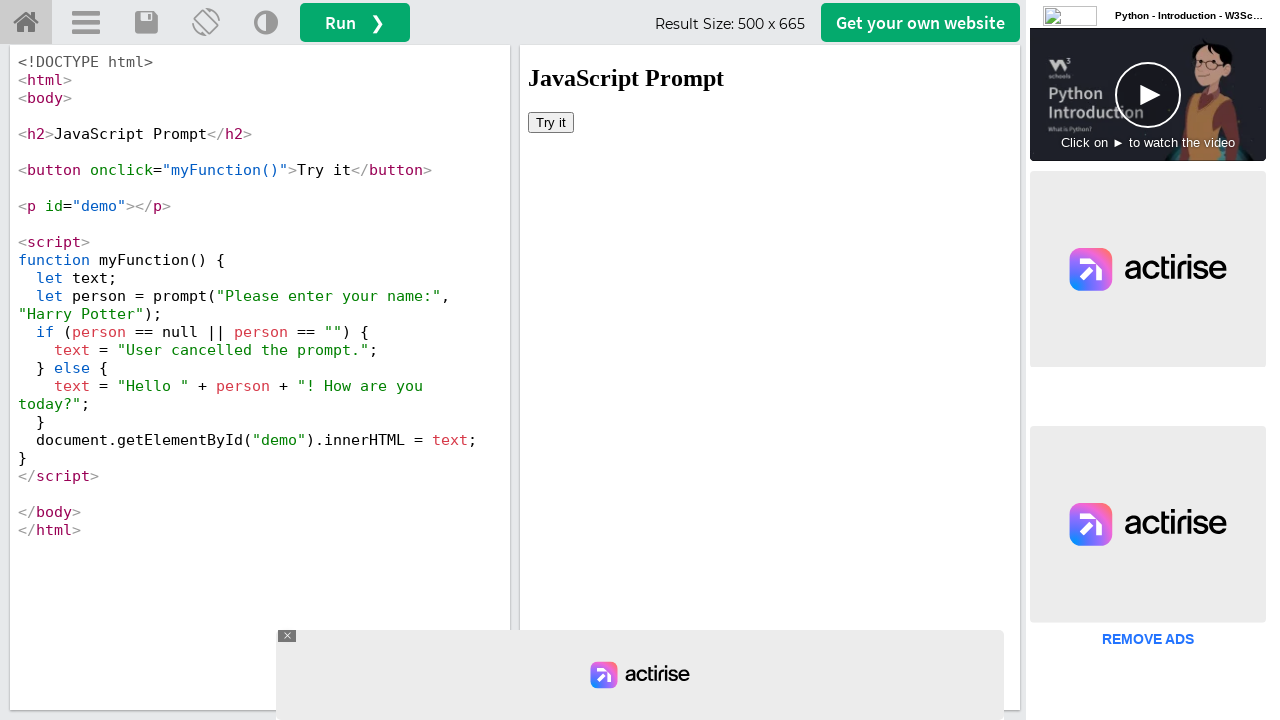

Clicked button that triggers the prompt alert at (551, 122) on #iframeResult >> internal:control=enter-frame >> button[onclick='myFunction()']
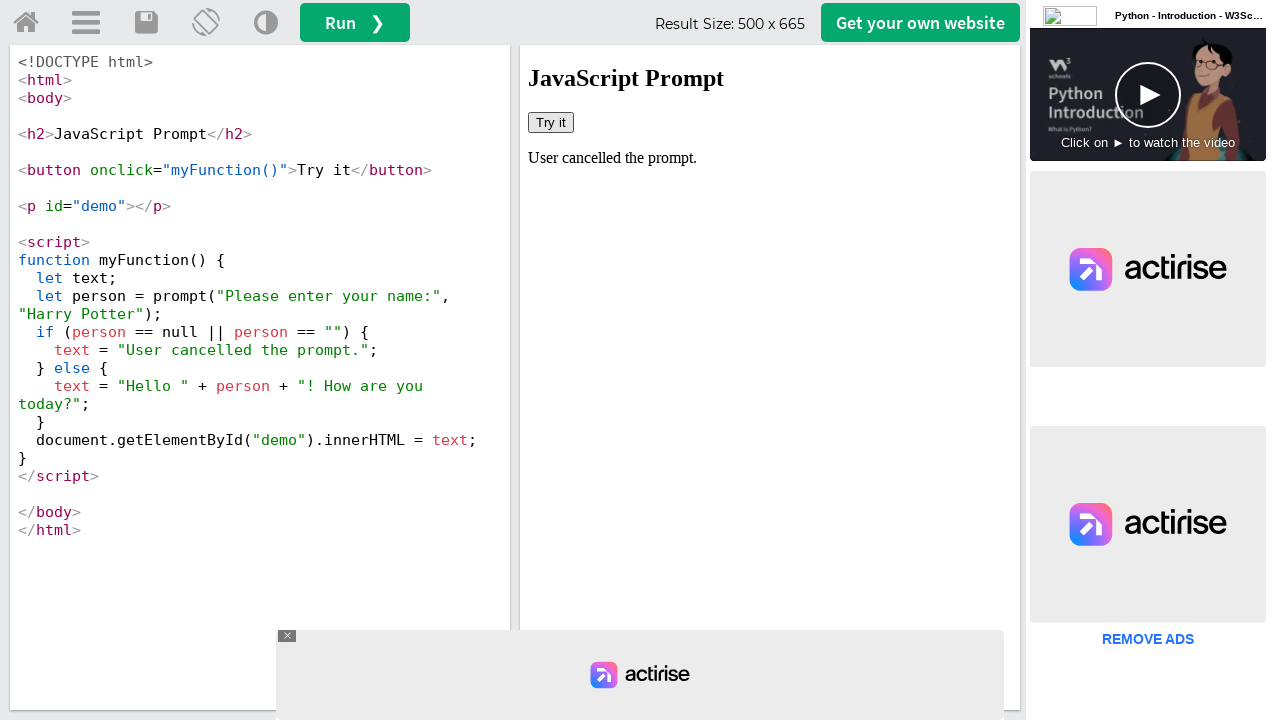

Waited 1 second for dialog to be handled
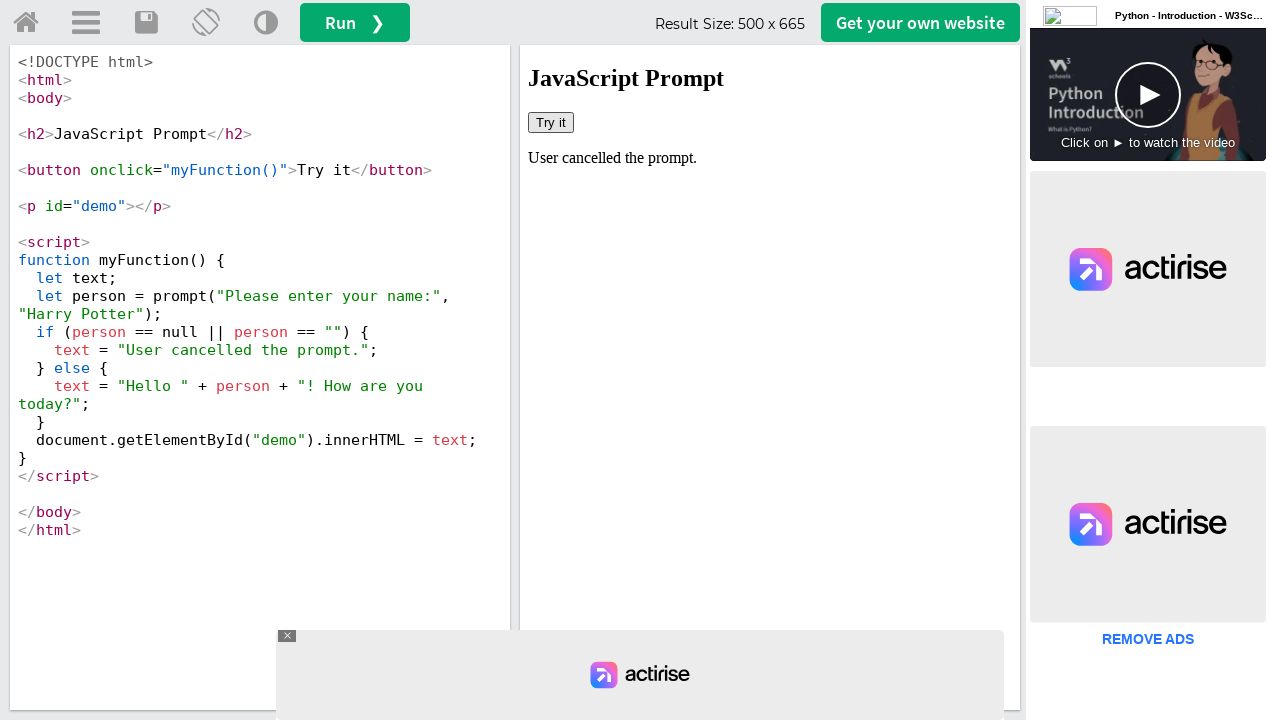

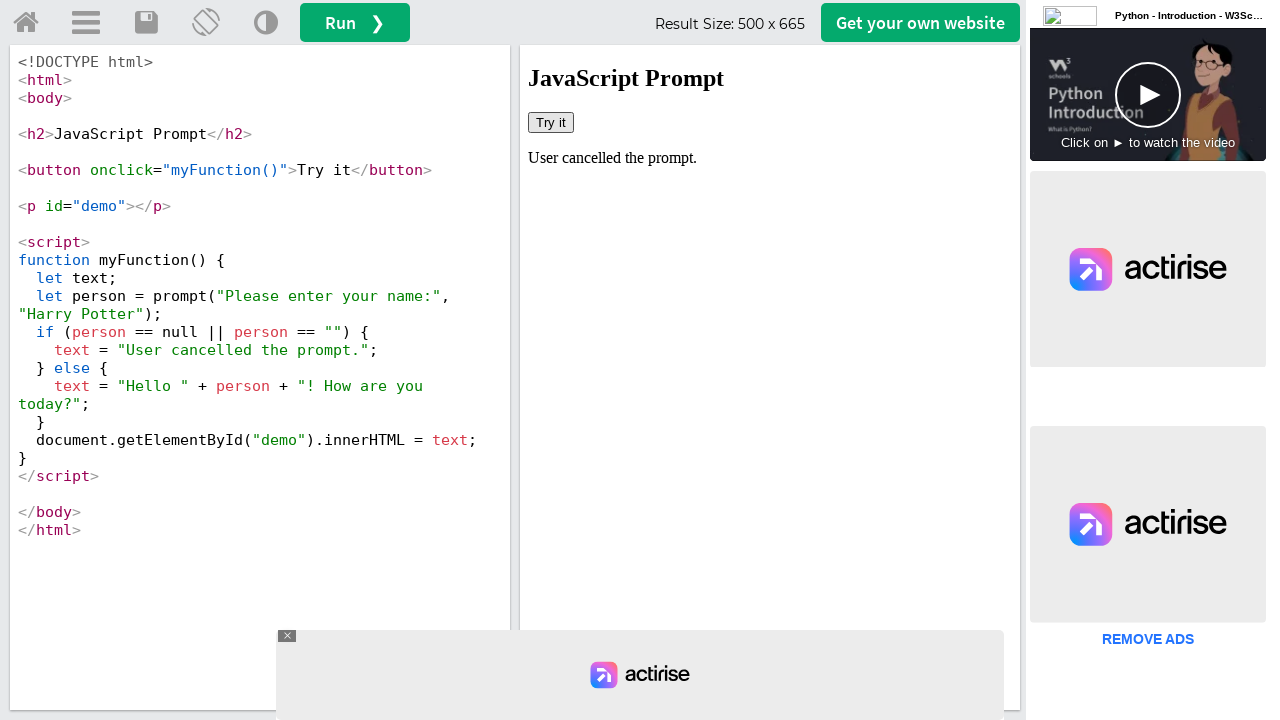